Tests auto-suggestion functionality by typing a partial country name in an input field and selecting the matching suggestion "India" from the dropdown list.

Starting URL: https://rahulshettyacademy.com/dropdownsPractise/

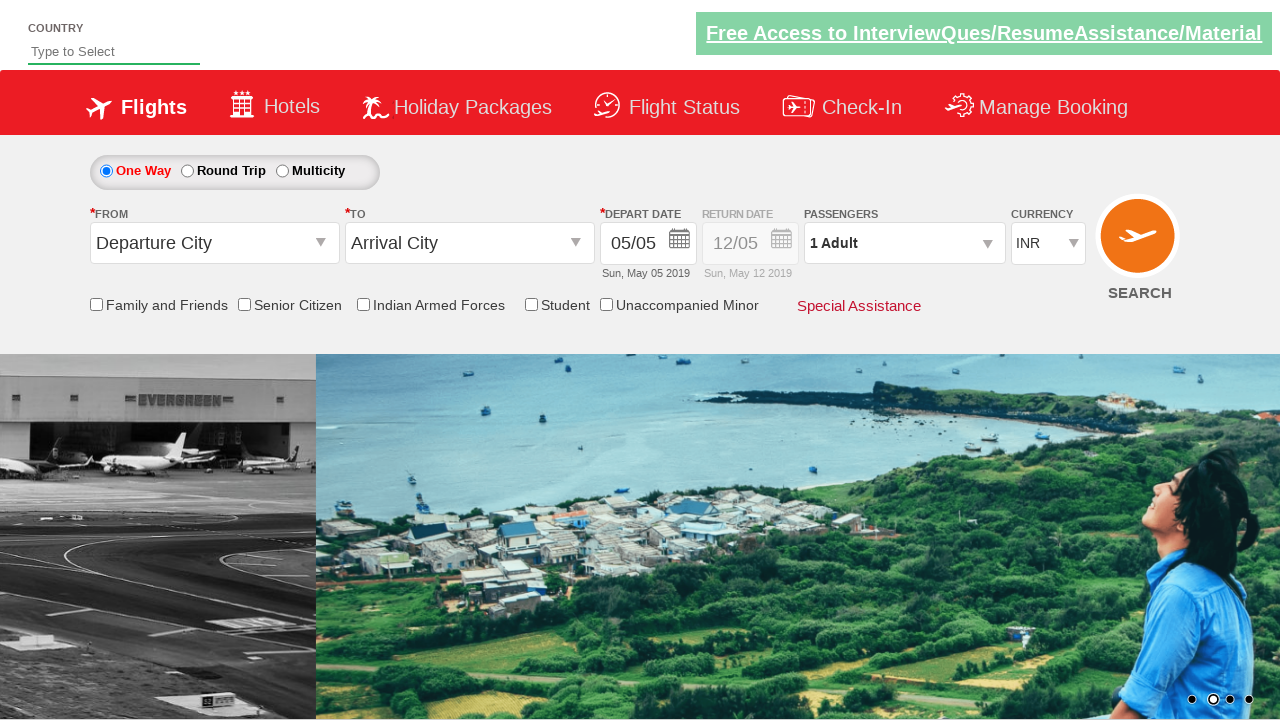

Typed 'ind' in autosuggest field to trigger suggestions on #autosuggest
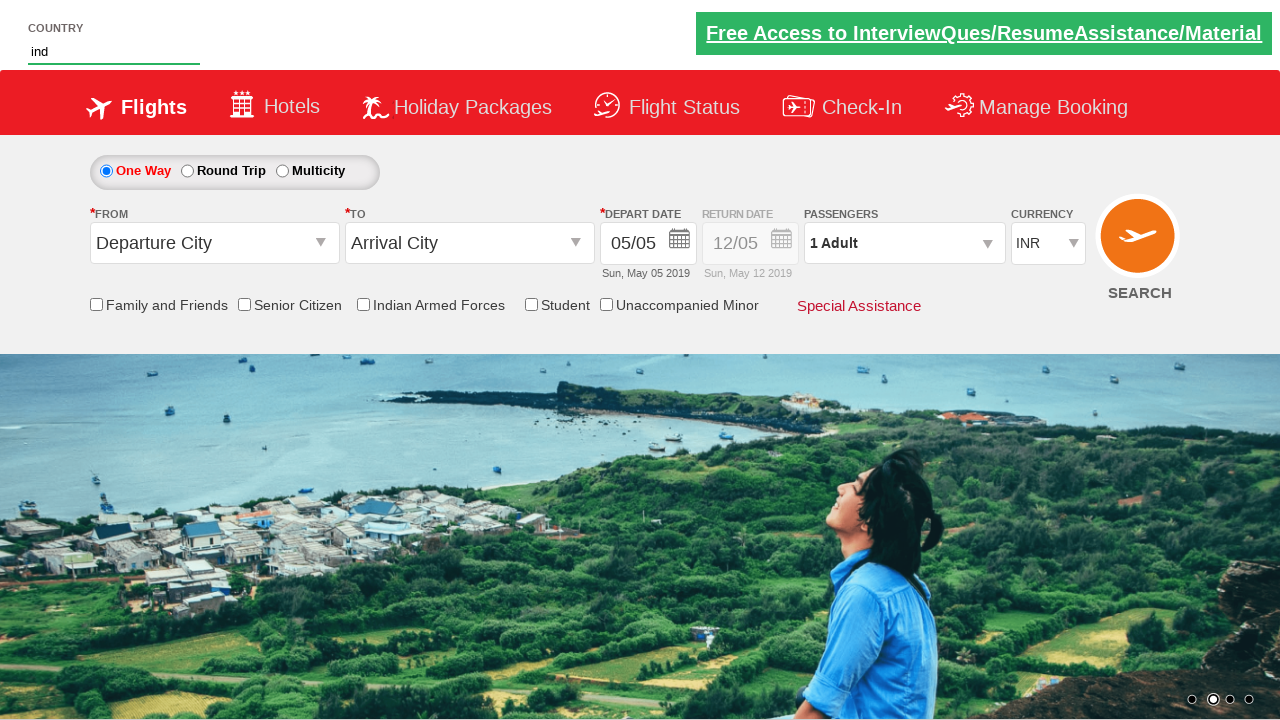

Auto-suggestion dropdown appeared with matching options
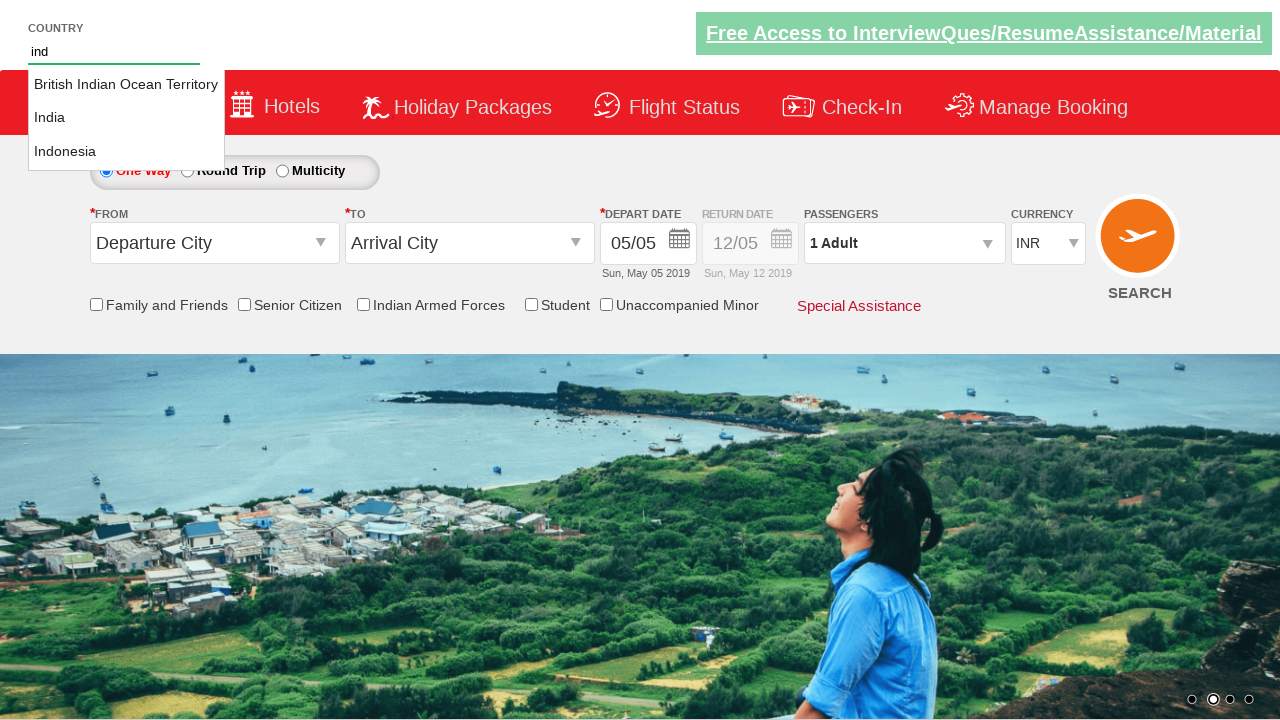

Selected 'India' from the auto-suggestion dropdown at (126, 118) on li.ui-menu-item a >> nth=1
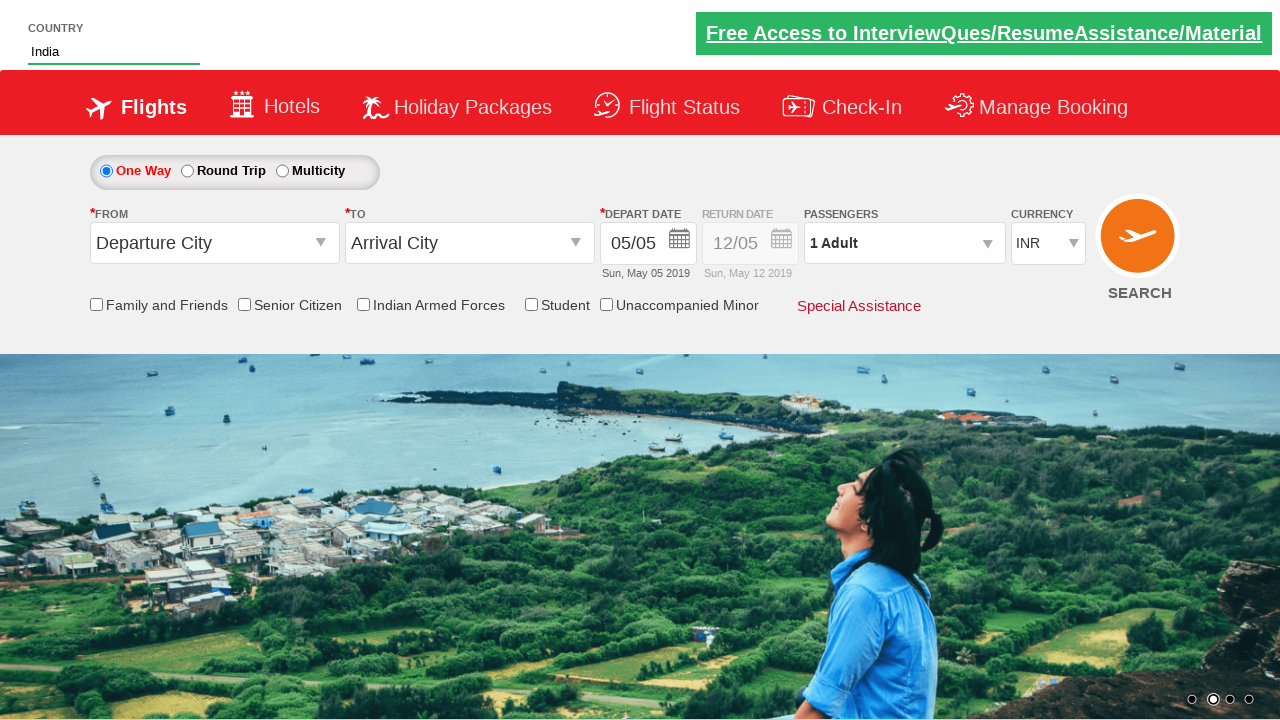

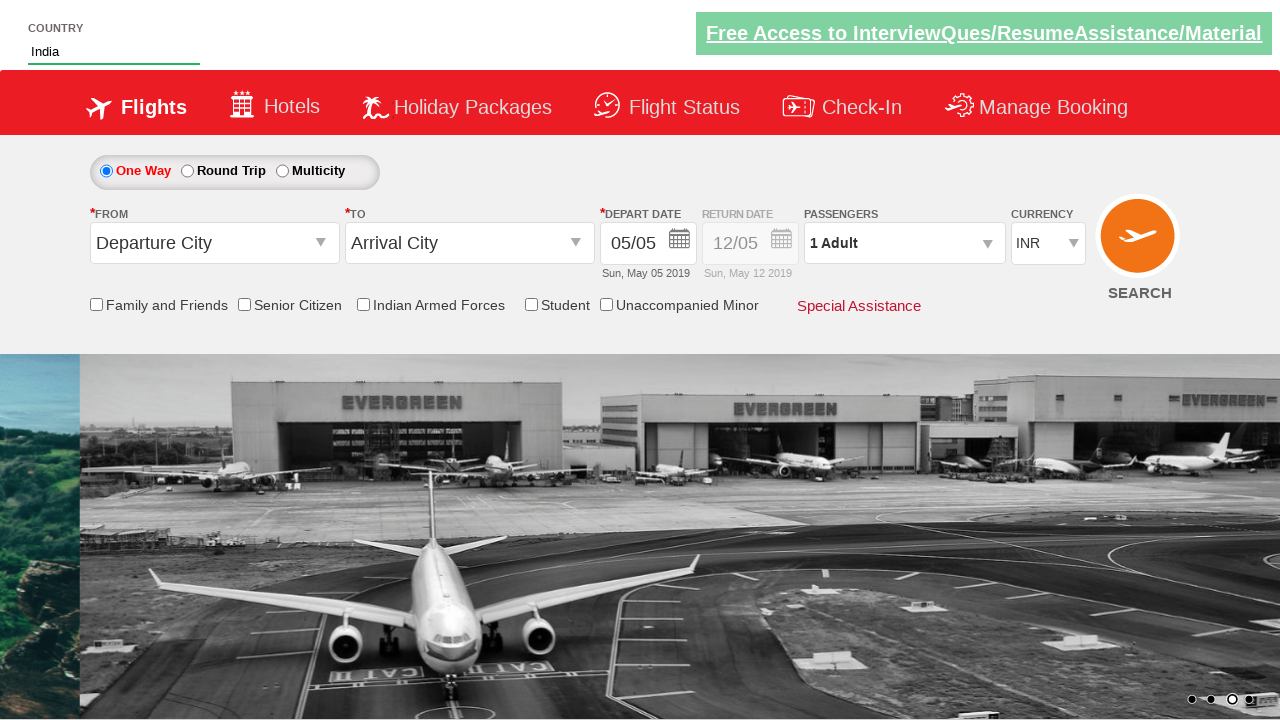